Tests navigation to Top Lists page via the footer link

Starting URL: https://www.99-bottles-of-beer.net/

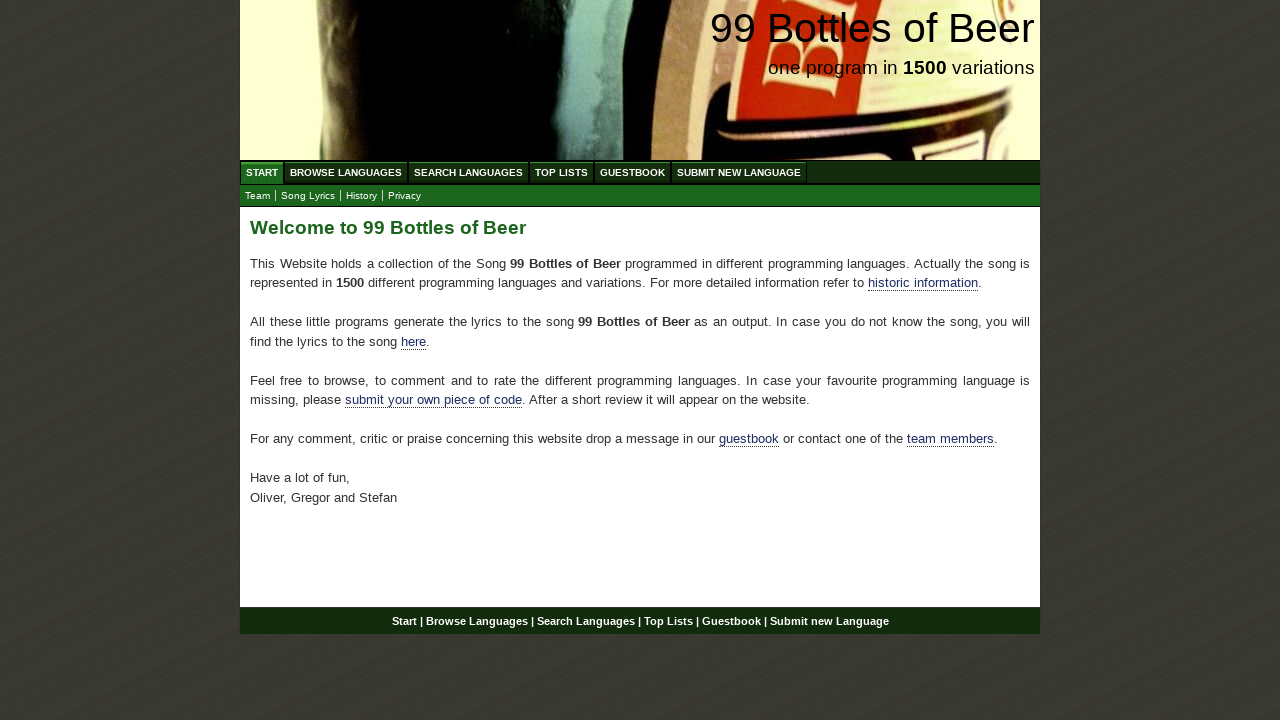

Clicked on Top Lists link in the footer at (668, 621) on div#footer a[href='/toplist.html']
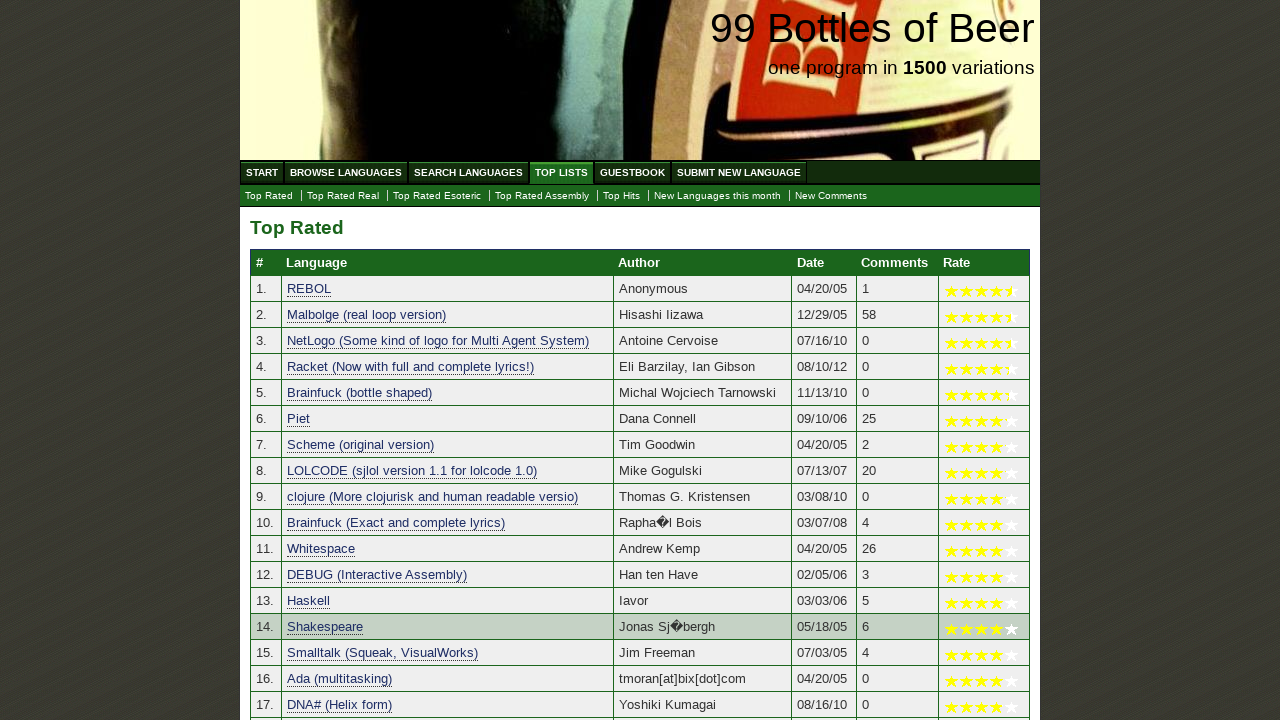

Navigation to Top Lists page completed
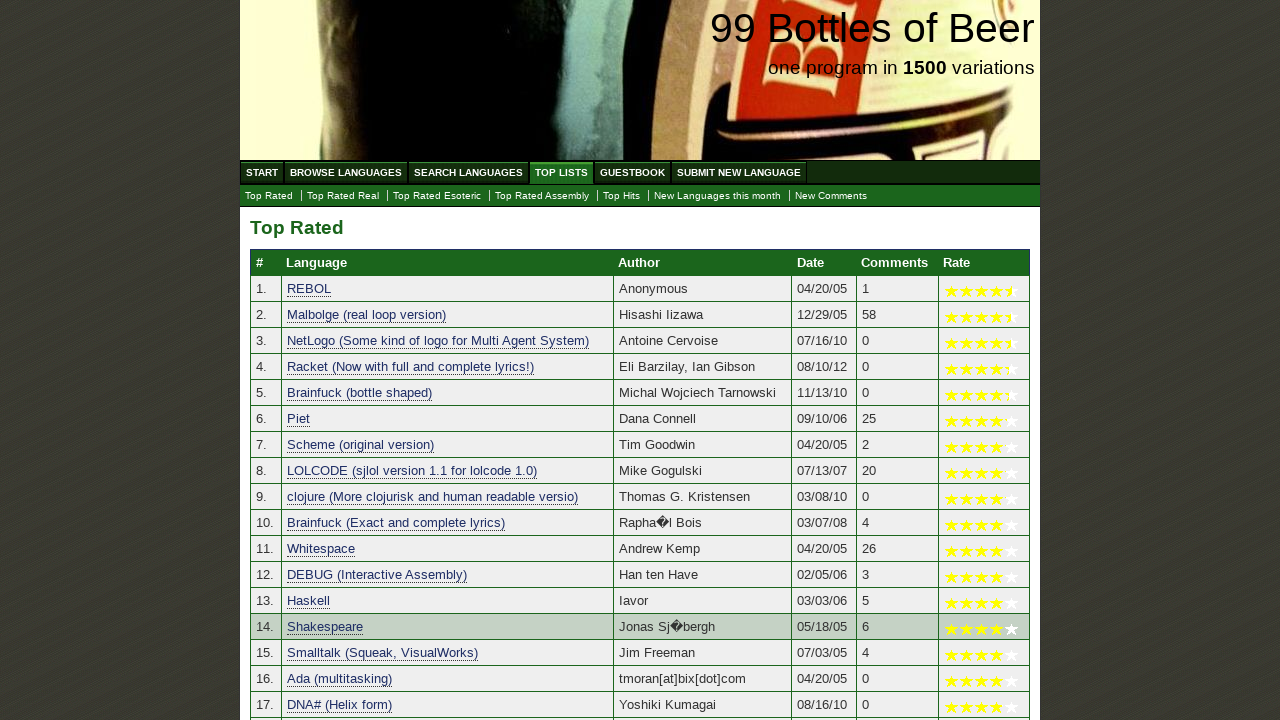

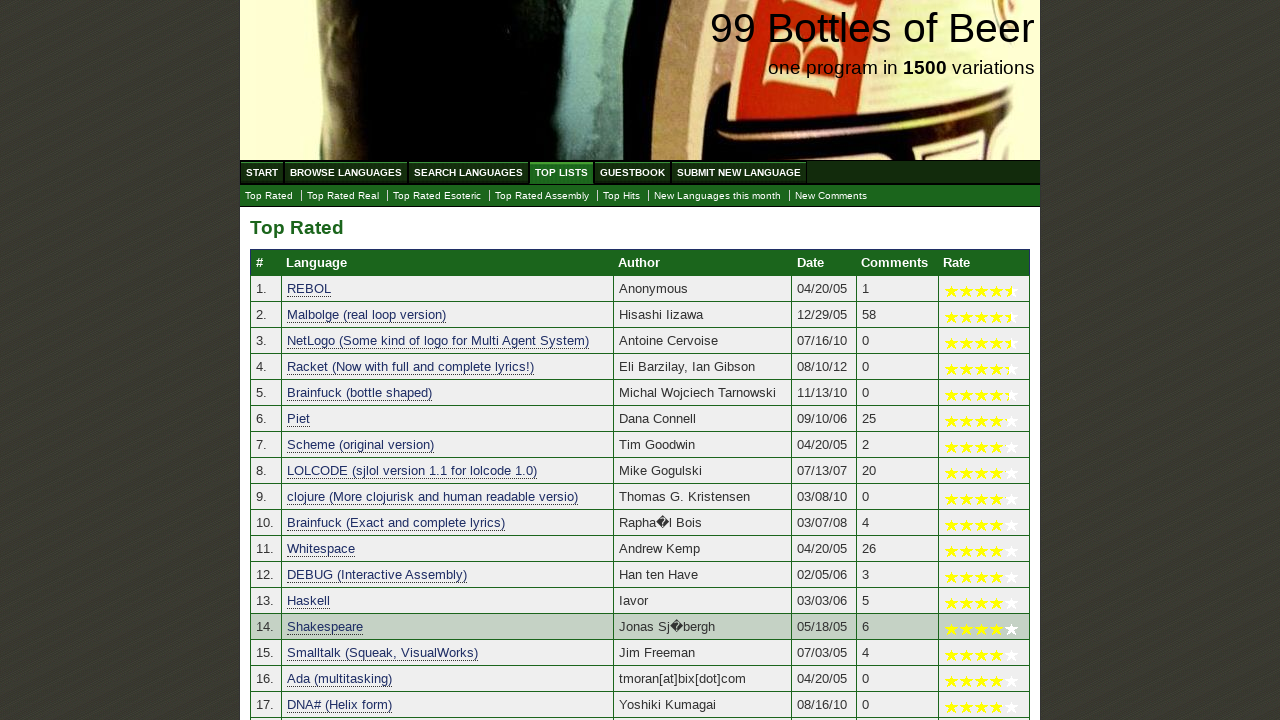